Navigates to Demoblaze homepage and captures a screenshot

Starting URL: https://www.demoblaze.com/index.html

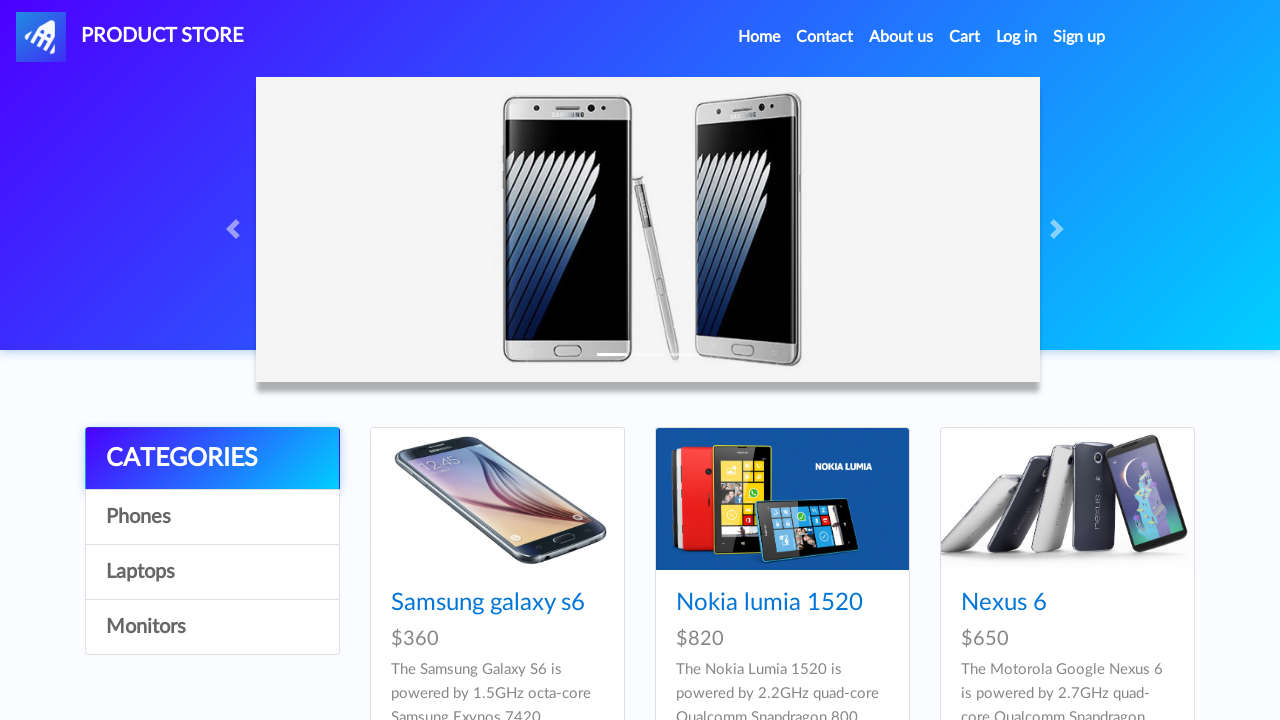

Navigated to Demoblaze homepage and waited for page to load
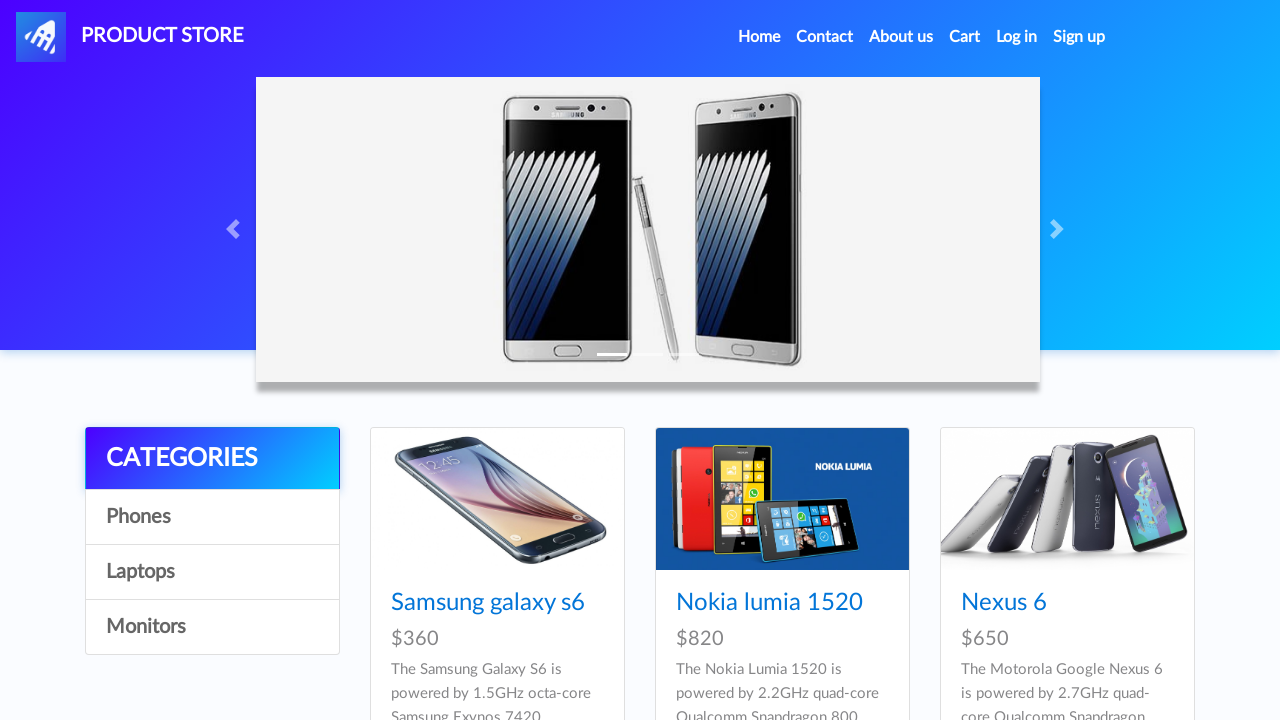

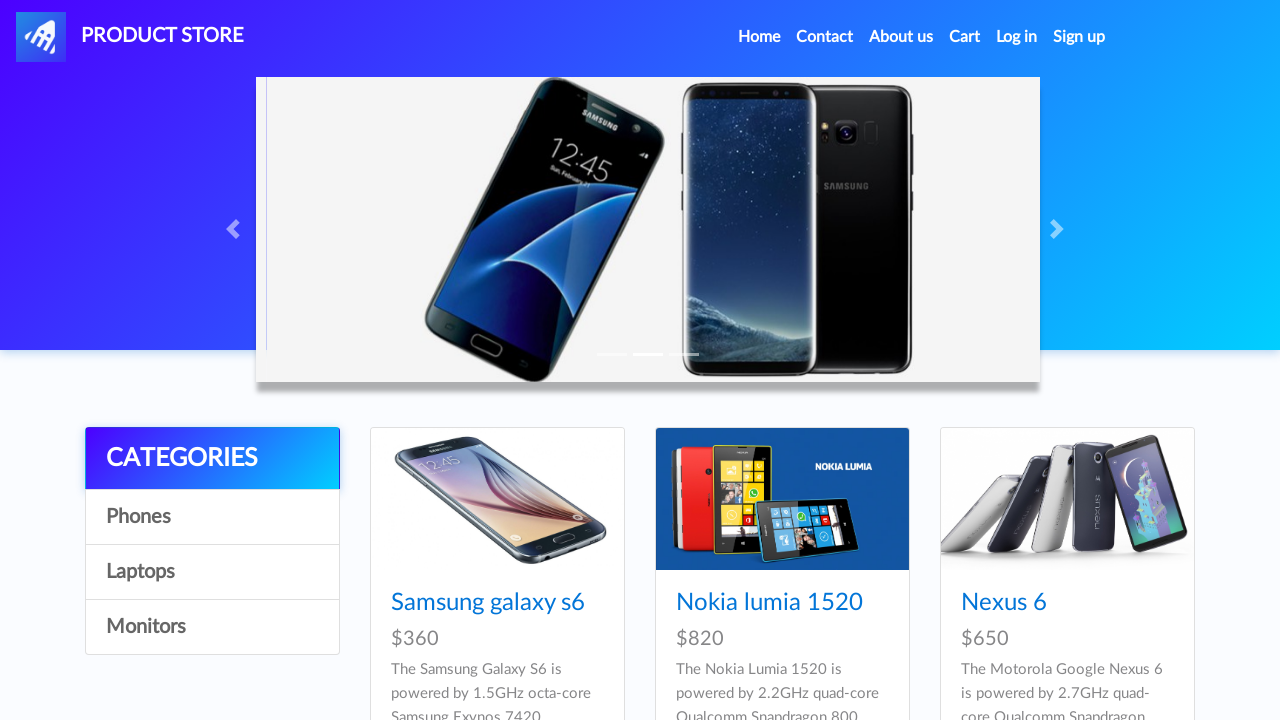